Tests window handling by opening a new window, switching between parent and child windows, and verifying content in each window

Starting URL: https://the-internet.herokuapp.com/windows

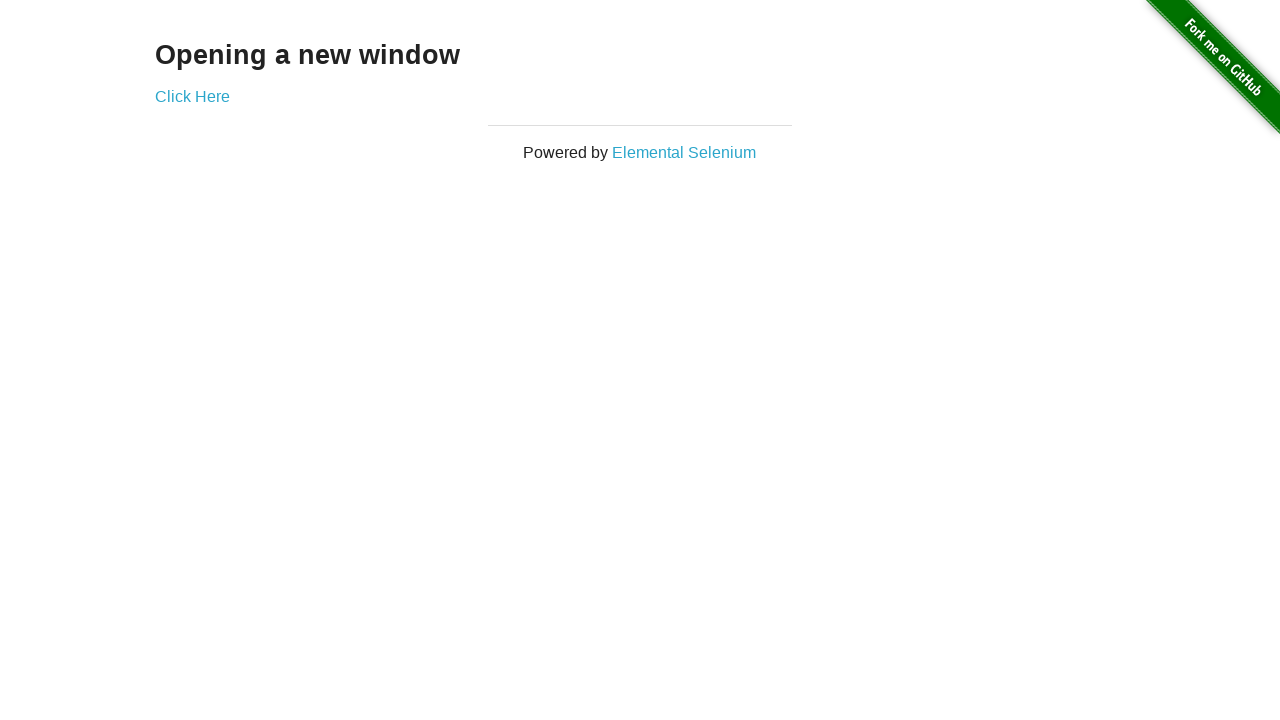

Clicked 'Click Here' link to open new window at (192, 96) on xpath=//a[contains(text(),'Click Here')]
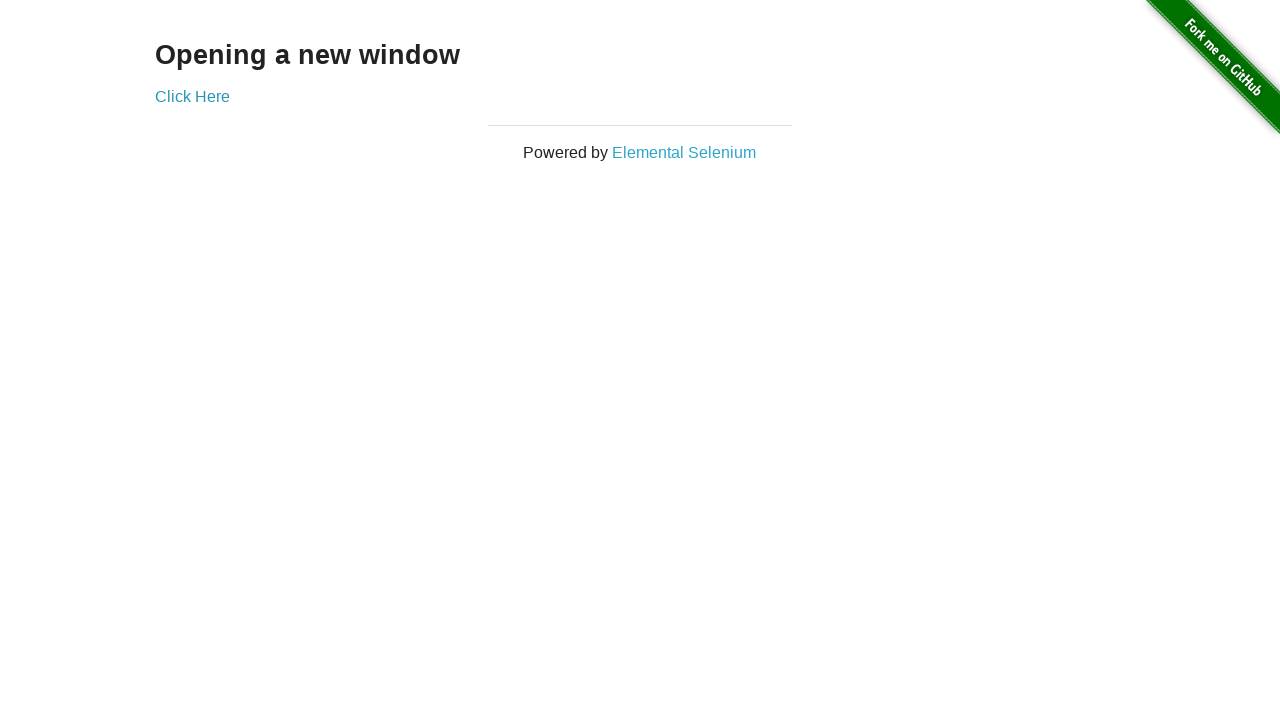

New window opened and captured
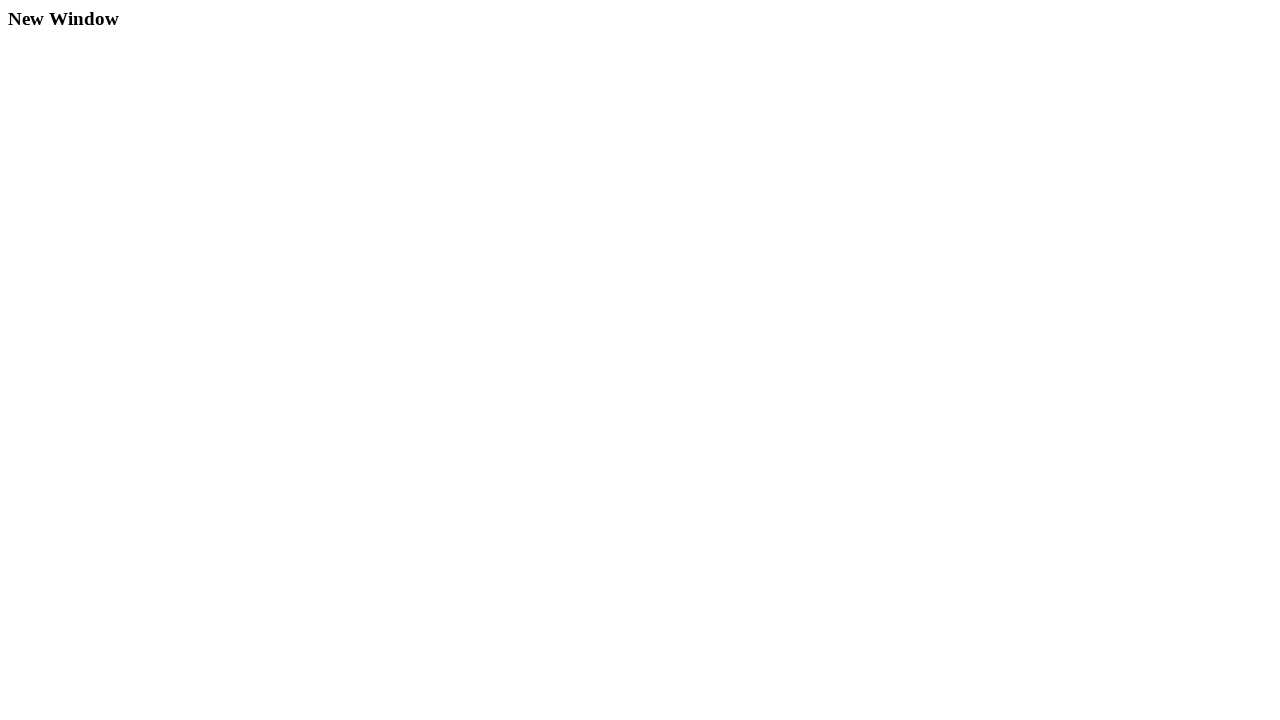

Verified 'New Window' heading is present in child window
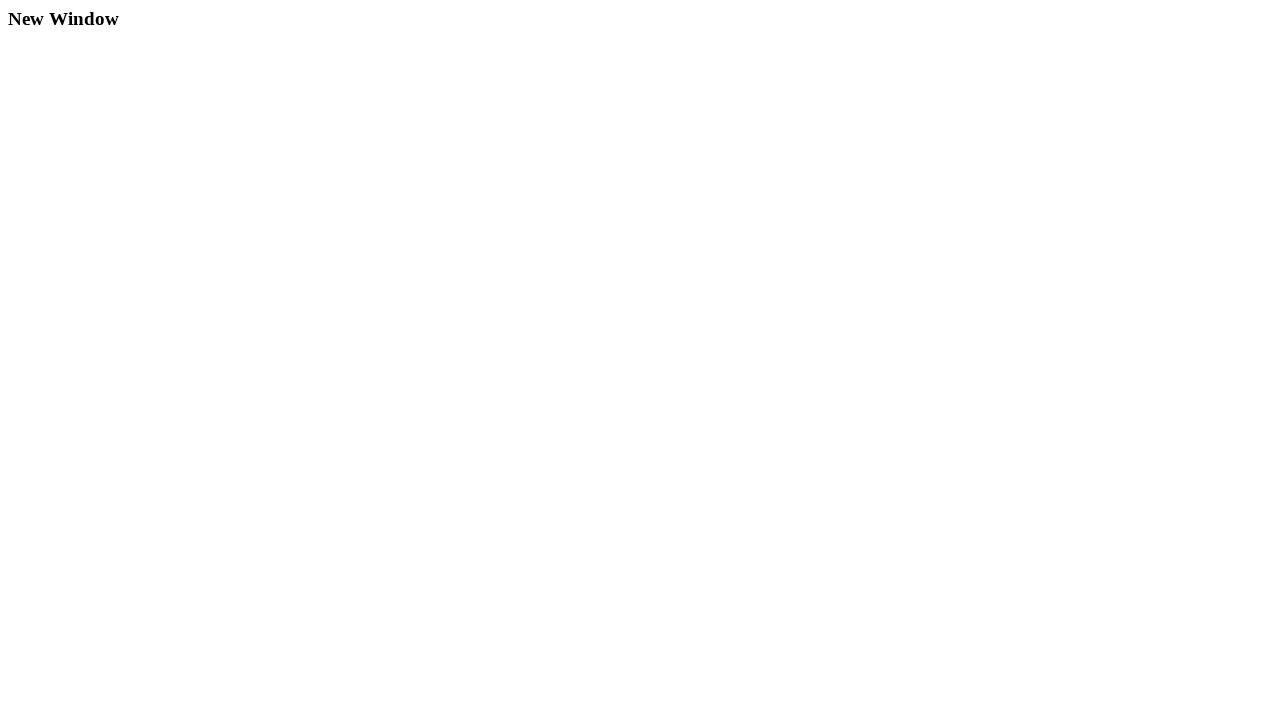

Verified 'Opening a new window' heading is present in parent window
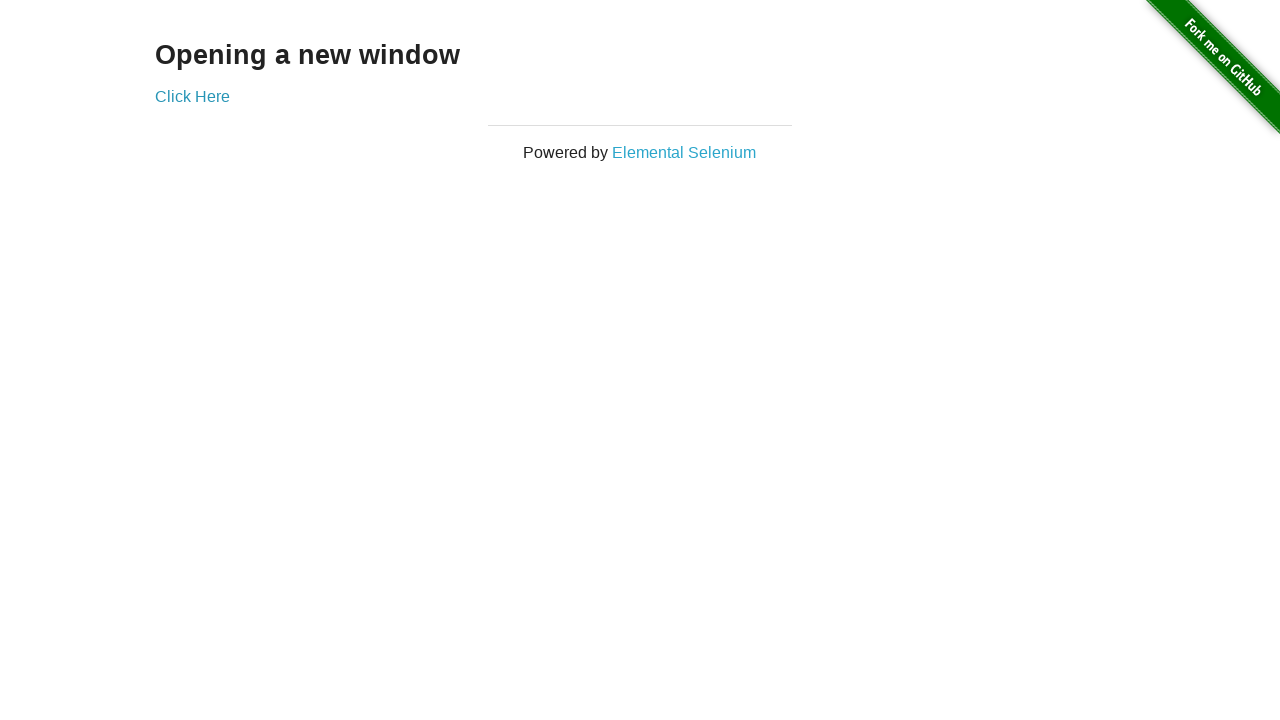

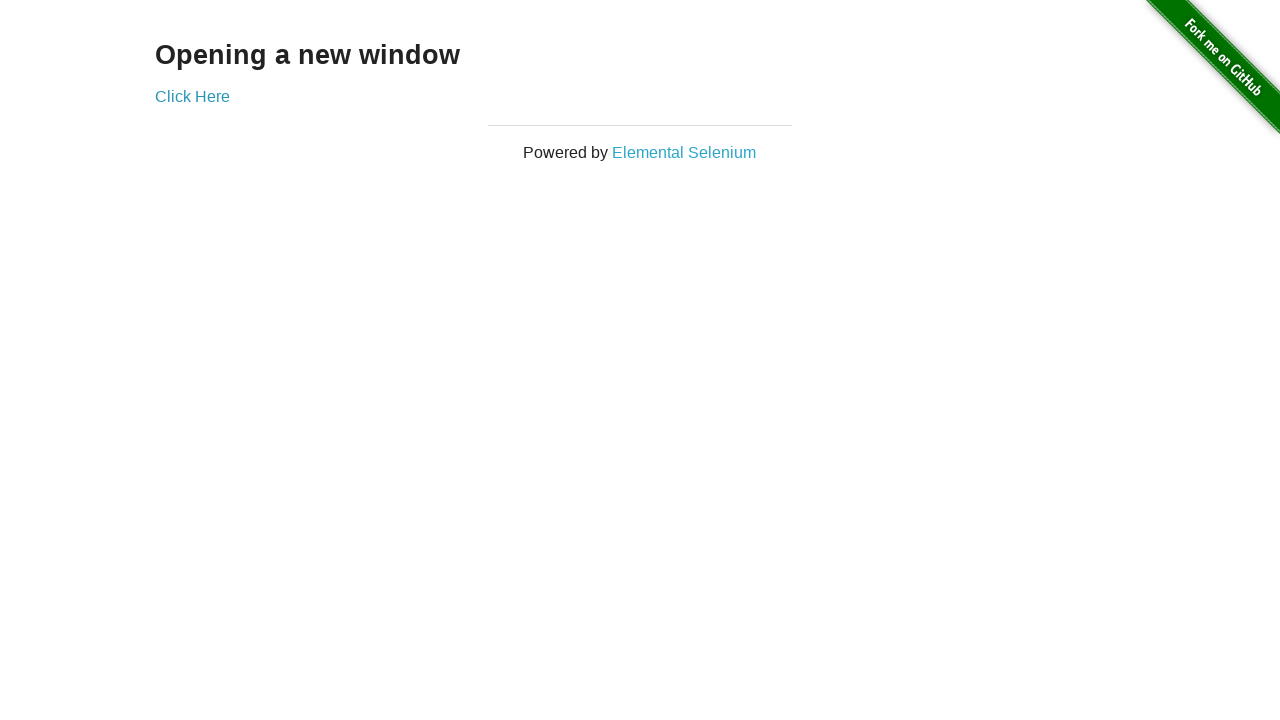